Tests clicking the Open Window button on the practice page

Starting URL: https://codenboxautomationlab.com/practice/

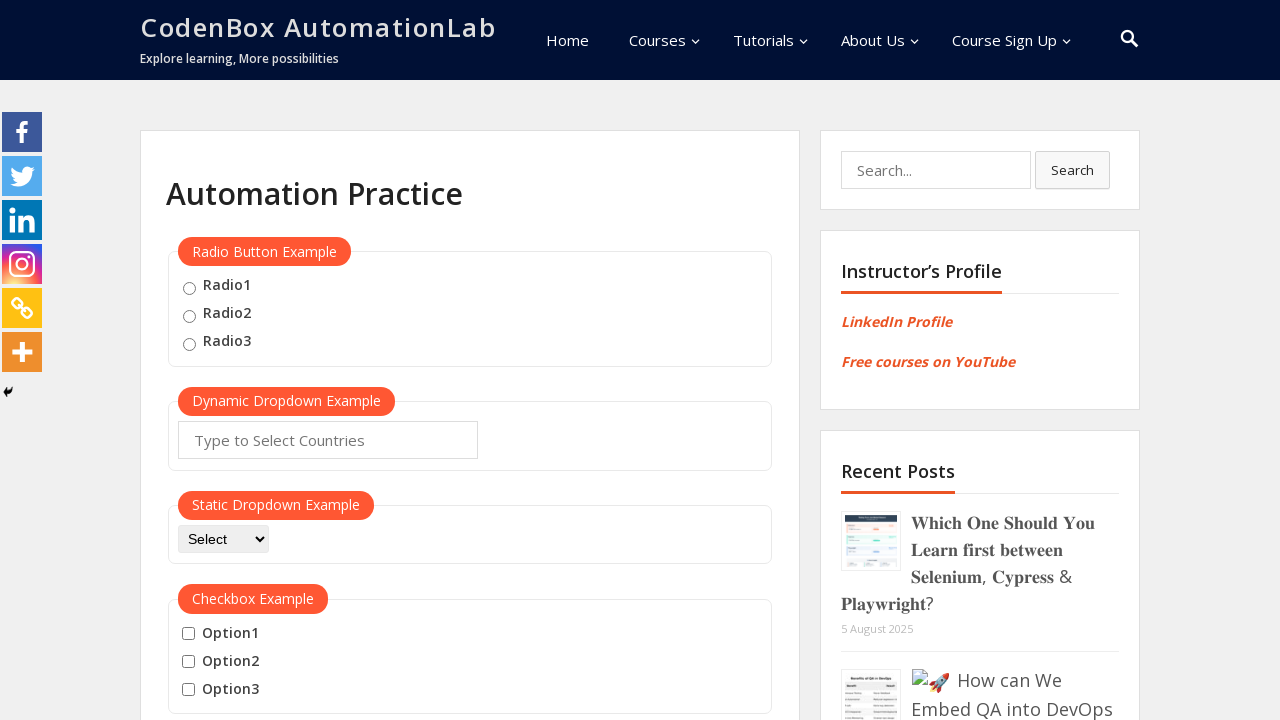

Clicked the Open Window button at (237, 360) on #openwindow
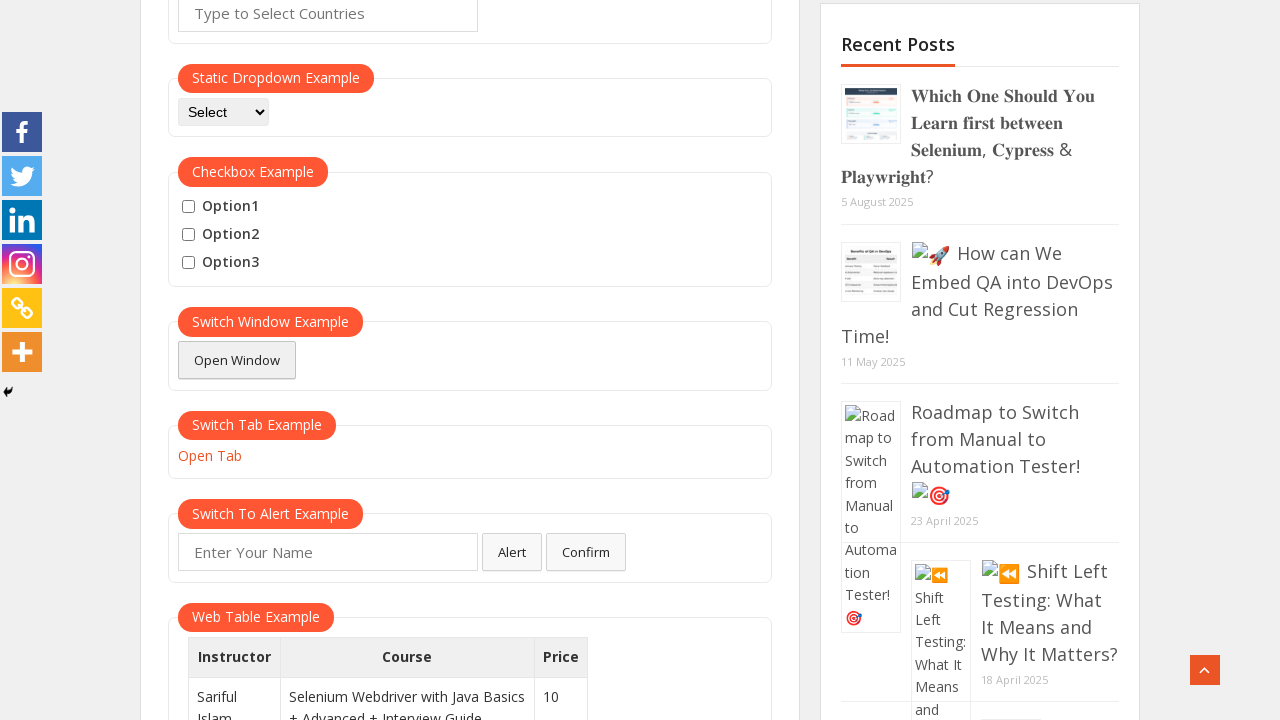

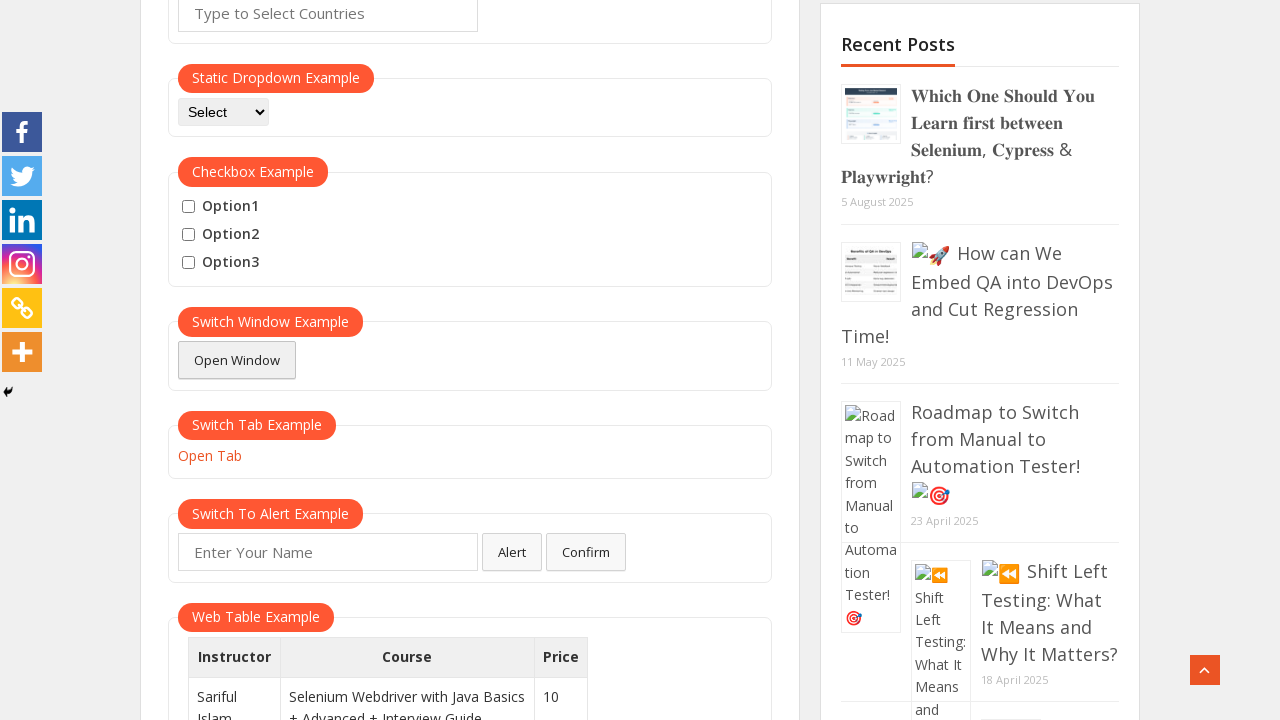